Tests tooltip functionality by hovering over an age input field within an iframe and retrieving the tooltip text

Starting URL: https://jqueryui.com/tooltip/

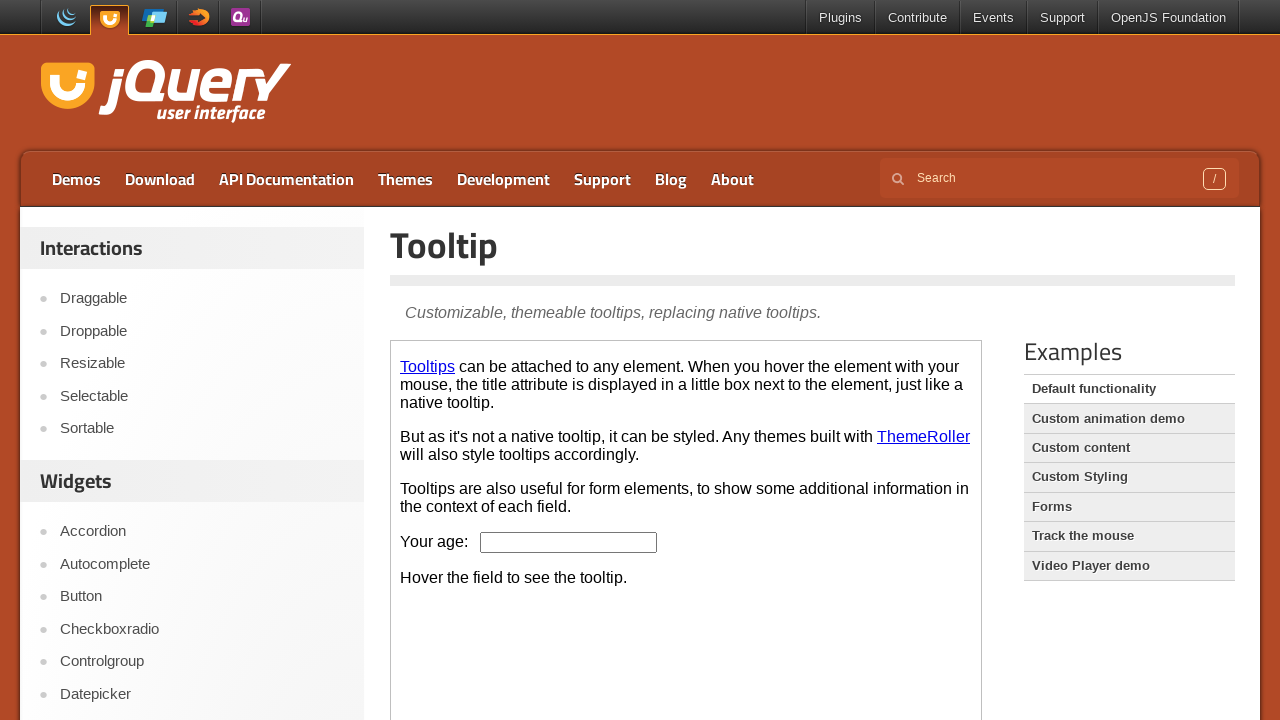

Located the demo frame containing tooltip demo
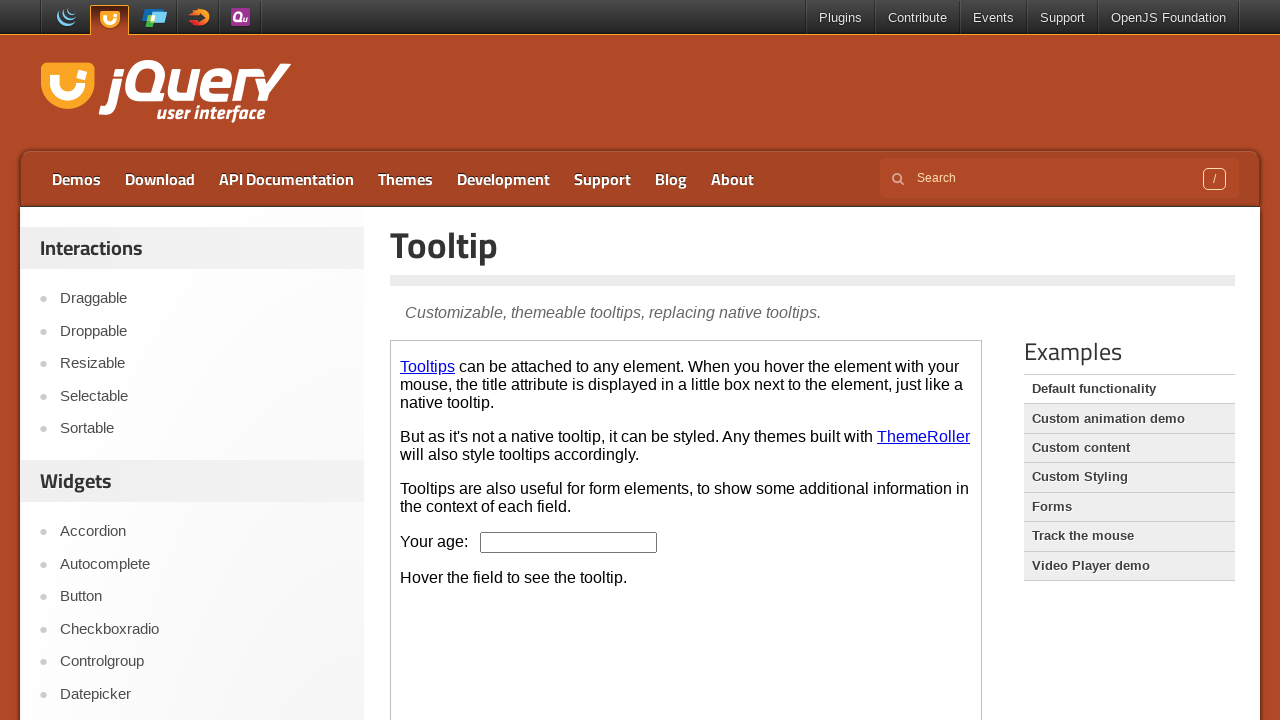

Located the age input field within the iframe
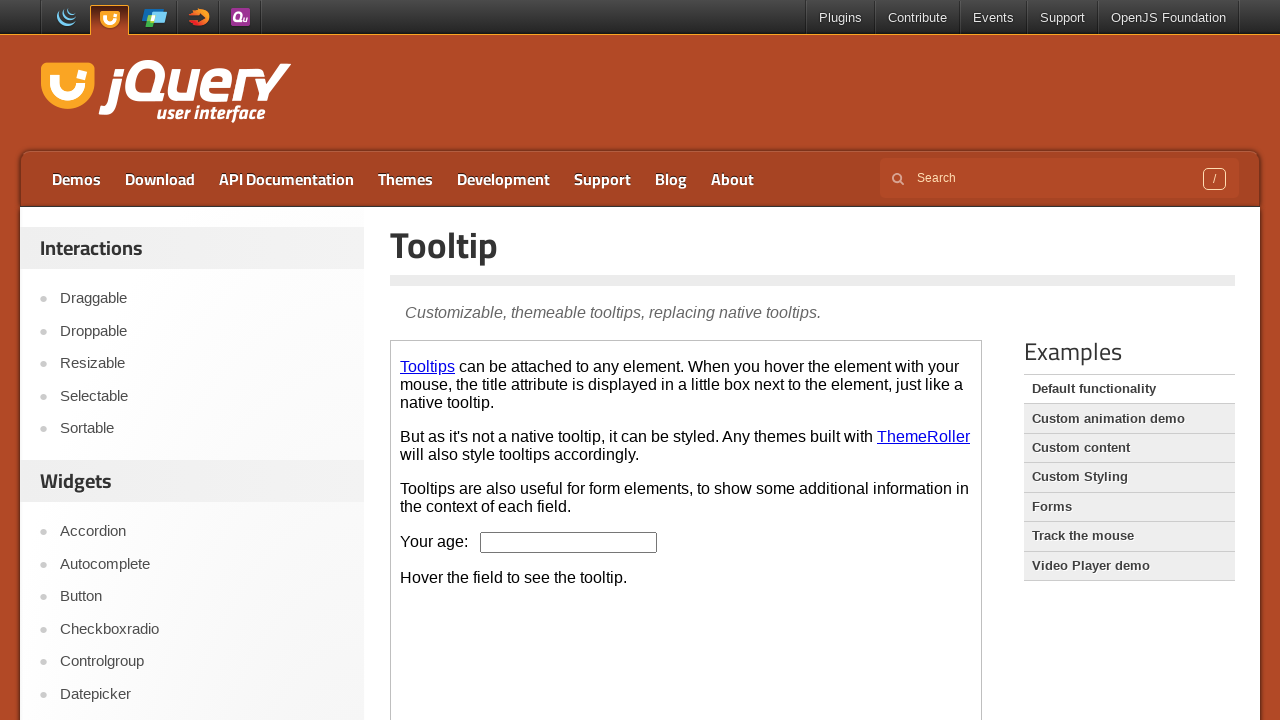

Hovered over the age input field to trigger tooltip at (569, 542) on .demo-frame >> internal:control=enter-frame >> #age
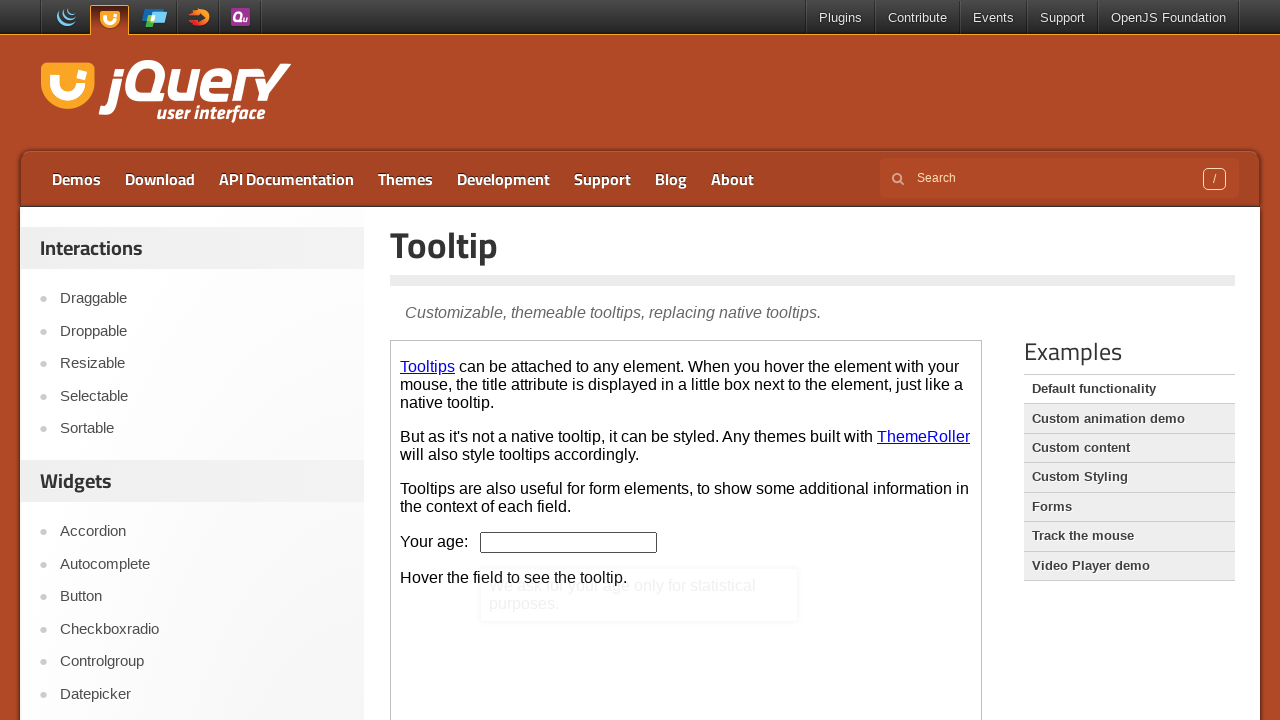

Located the tooltip content element
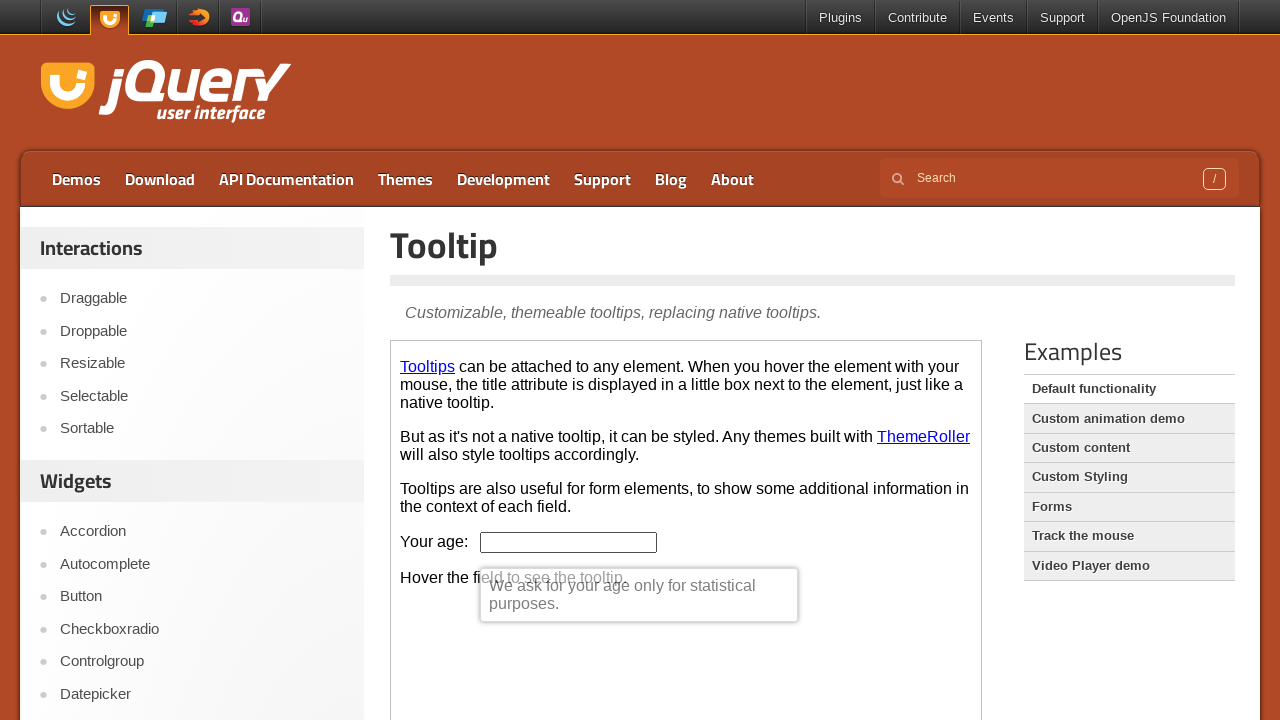

Retrieved tooltip text: We ask for your age only for statistical purposes.
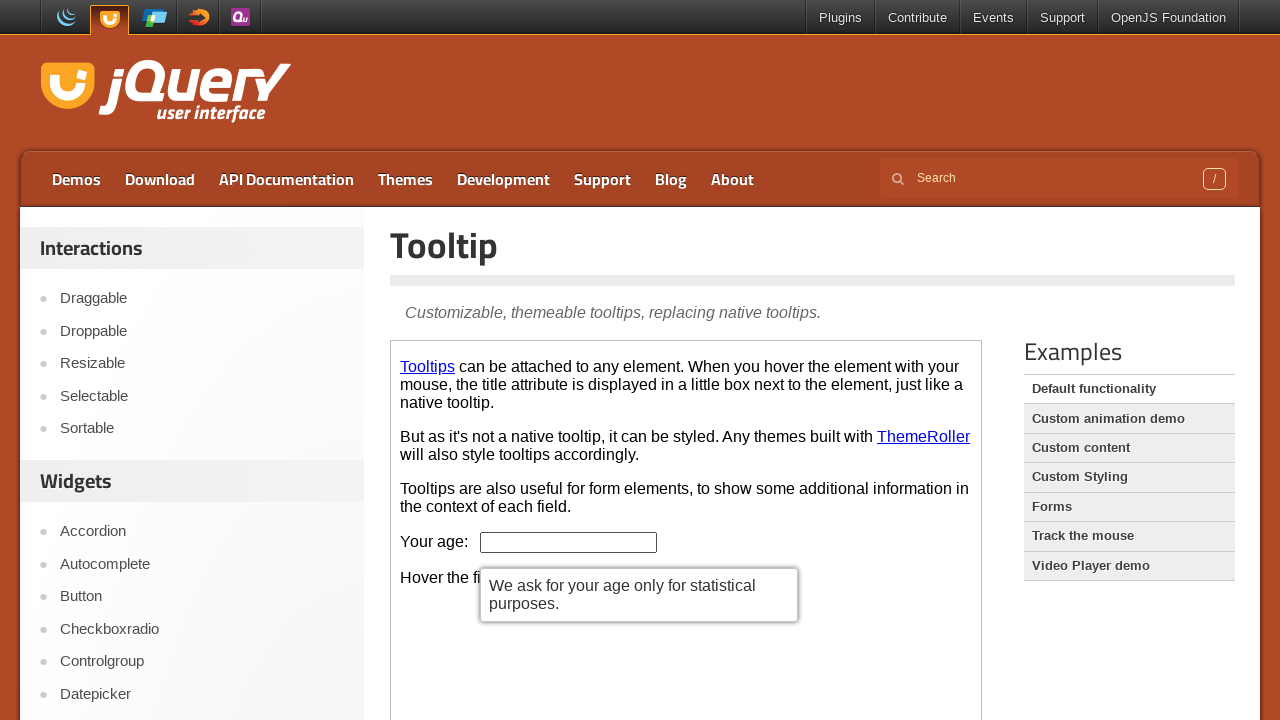

Printed tooltip text to console
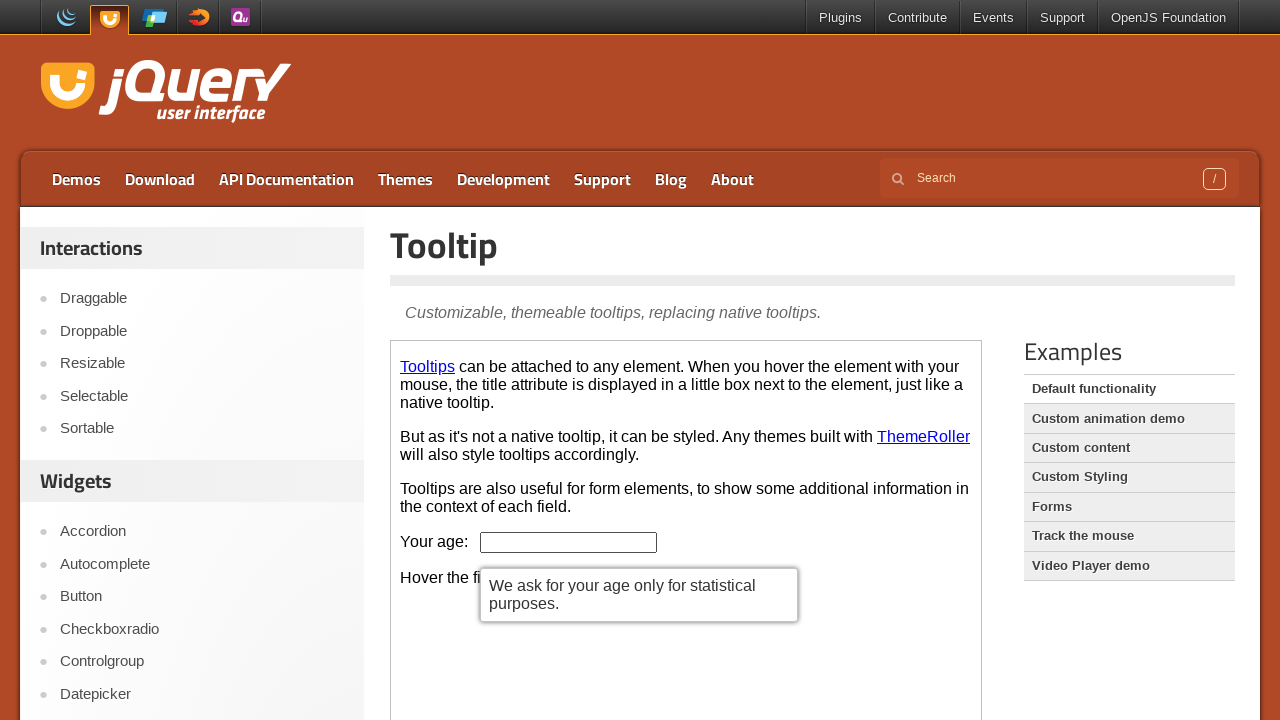

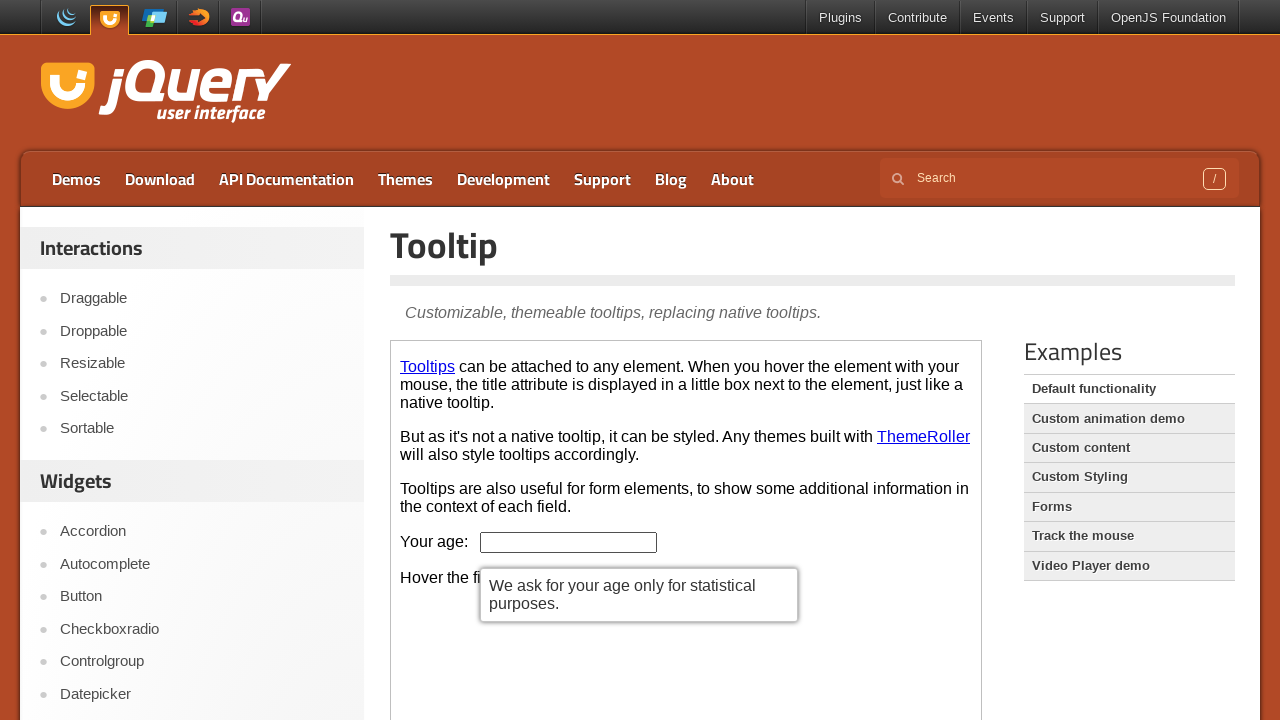